Tests drag and drop functionality on jQuery UI demo page by dragging an element and dropping it onto a target area

Starting URL: https://jqueryui.com/droppable/

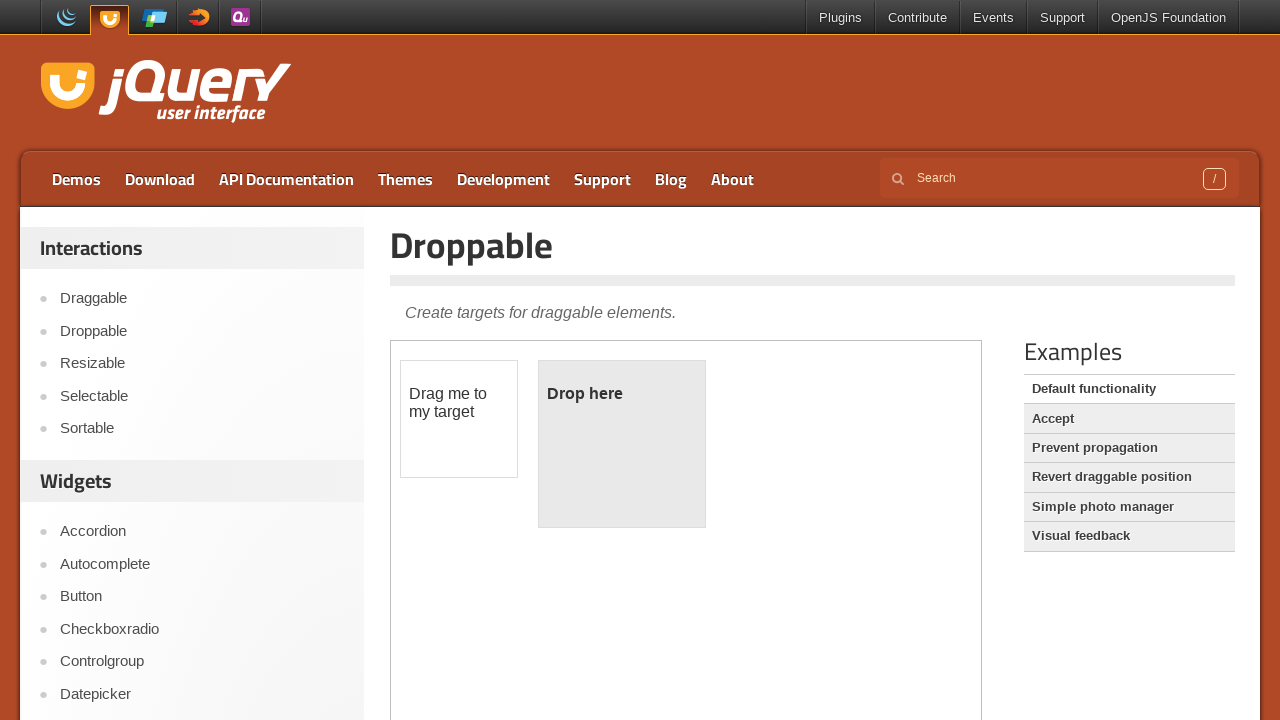

Located the demo iframe
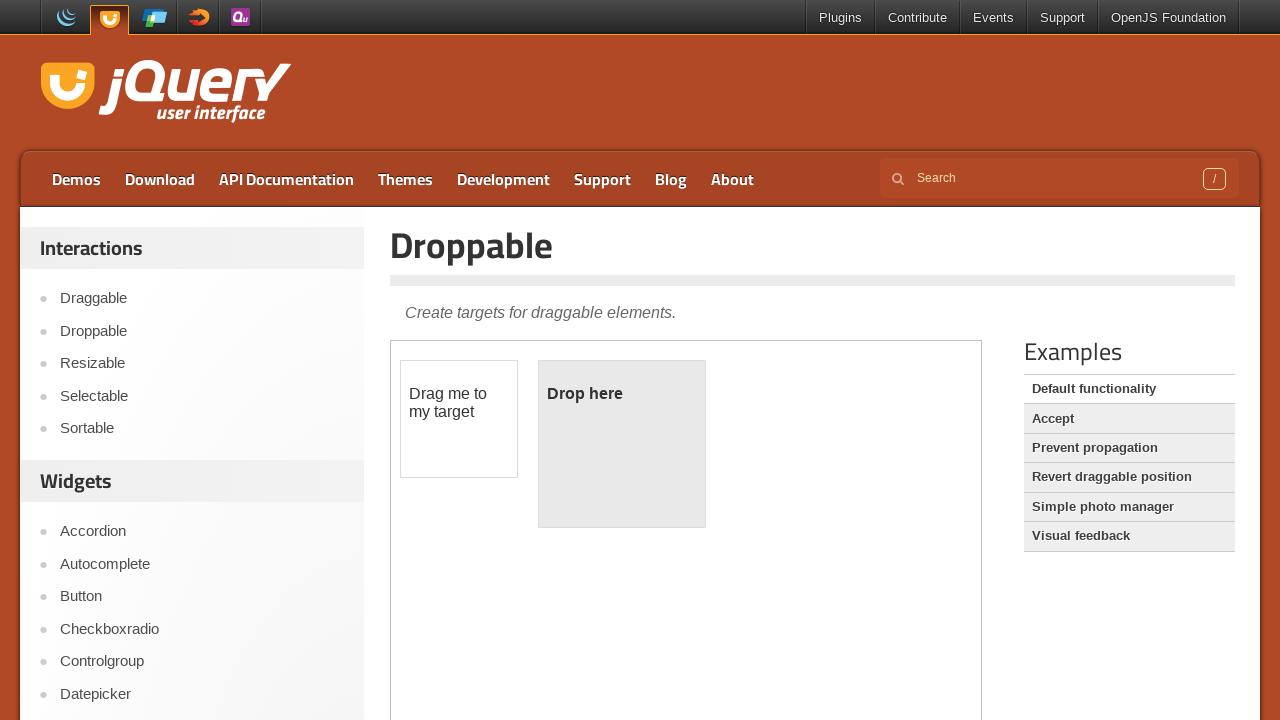

Located the draggable element
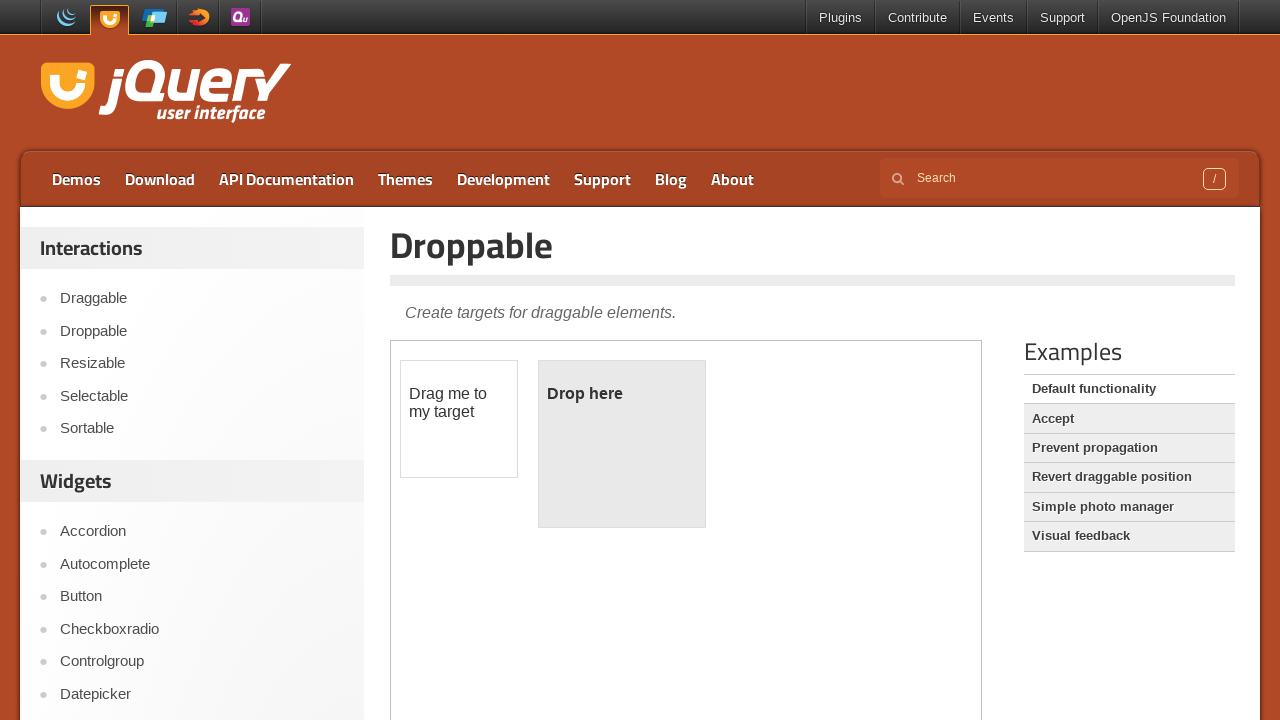

Located the droppable target element
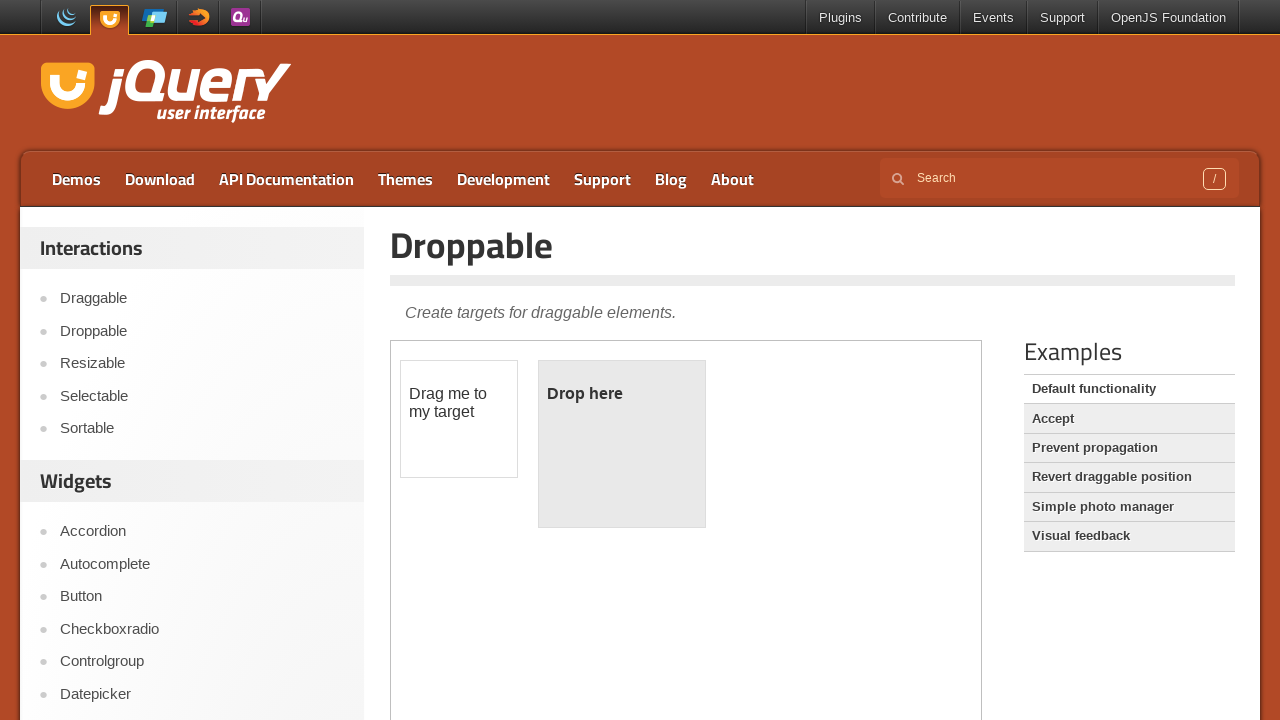

Dragged element onto droppable target area at (622, 444)
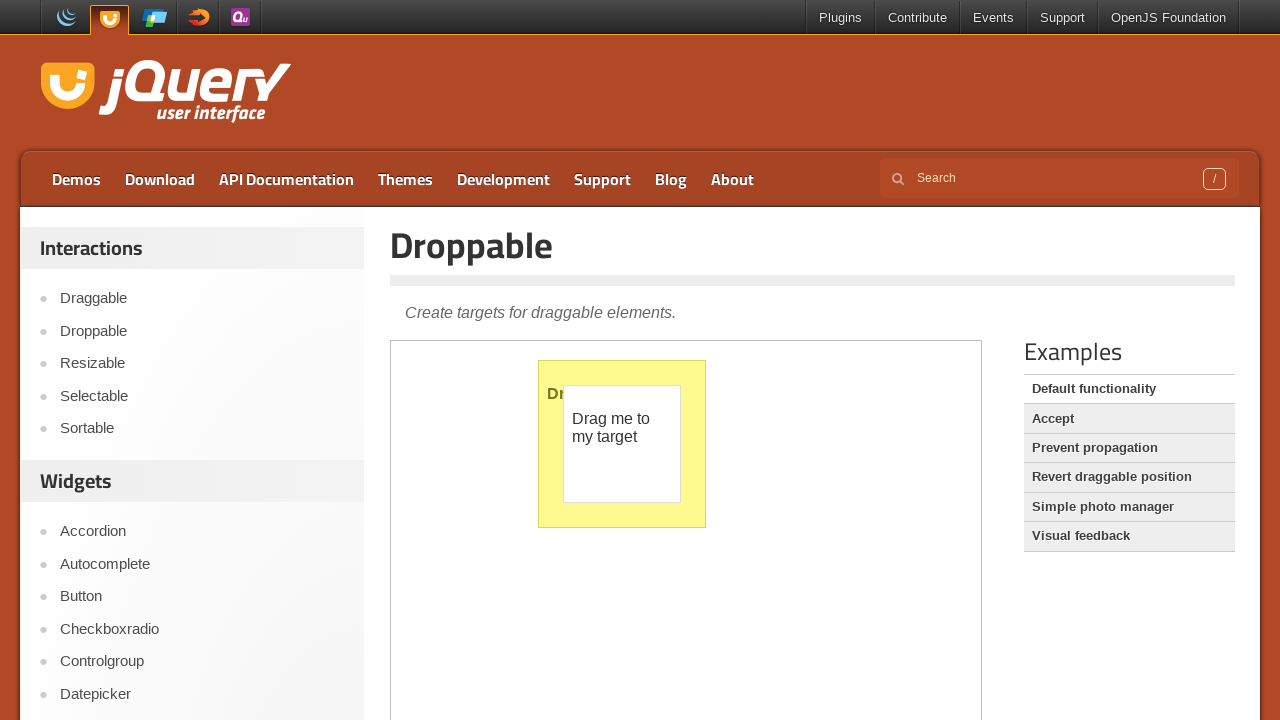

Waited 2 seconds to observe drag and drop result
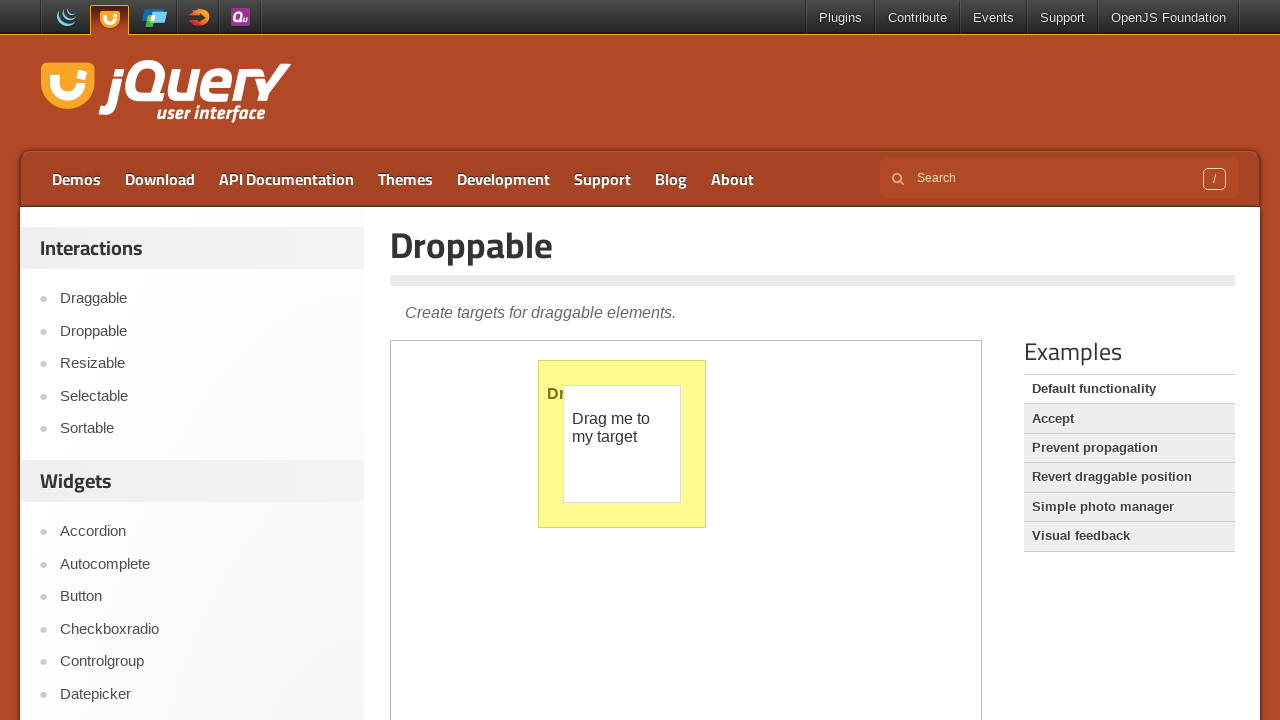

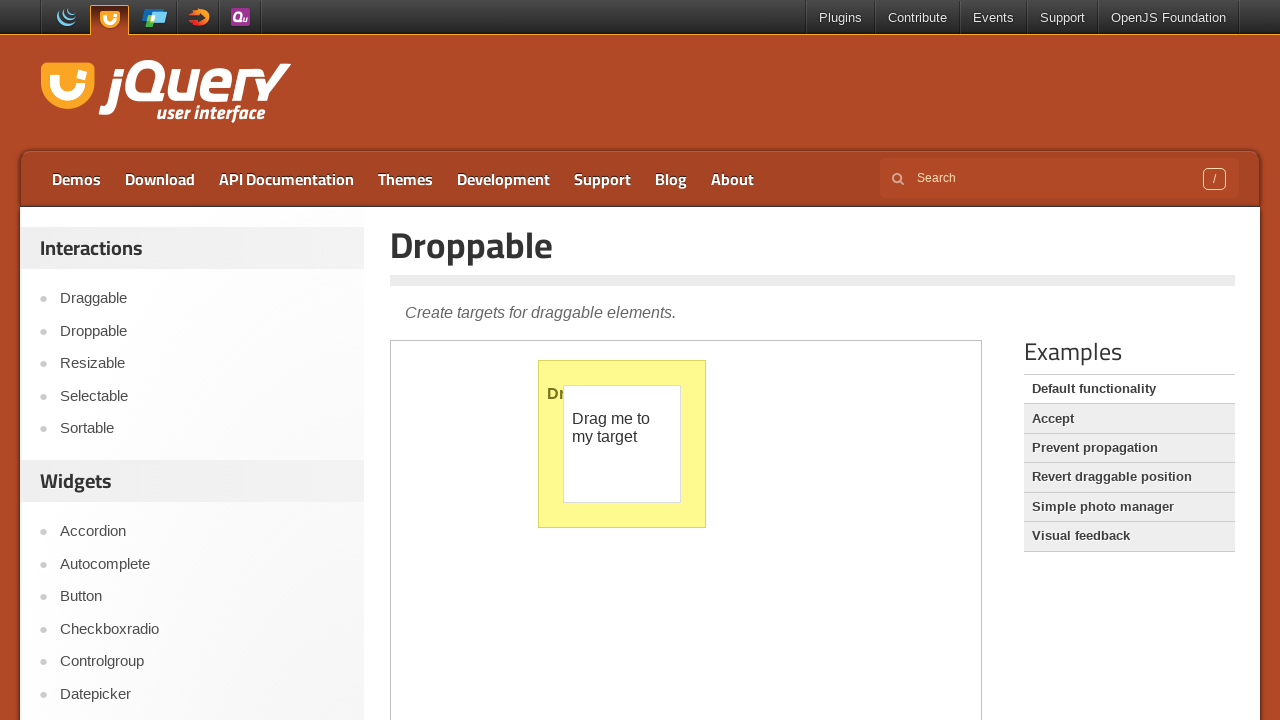